Navigates to DemoBlaze website and verifies that product categories are displayed correctly by checking each category link's visibility and text content

Starting URL: https://www.demoblaze.com/

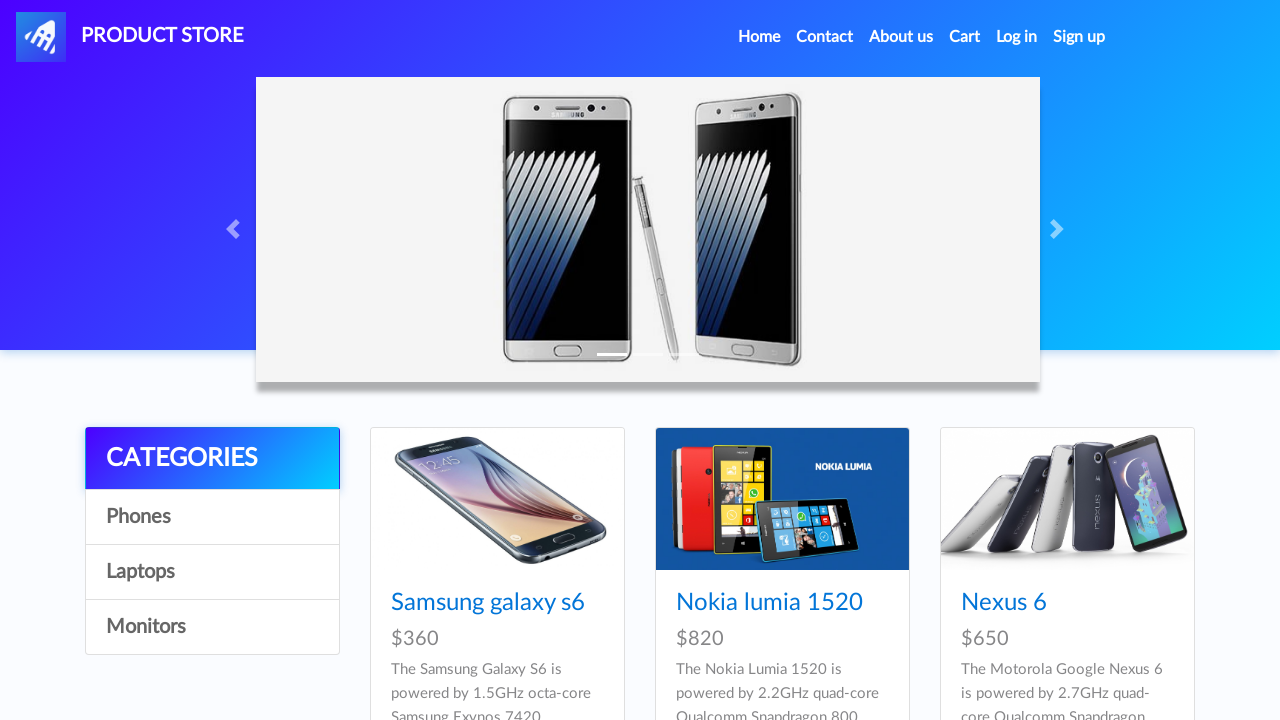

Navigated to DemoBlaze website
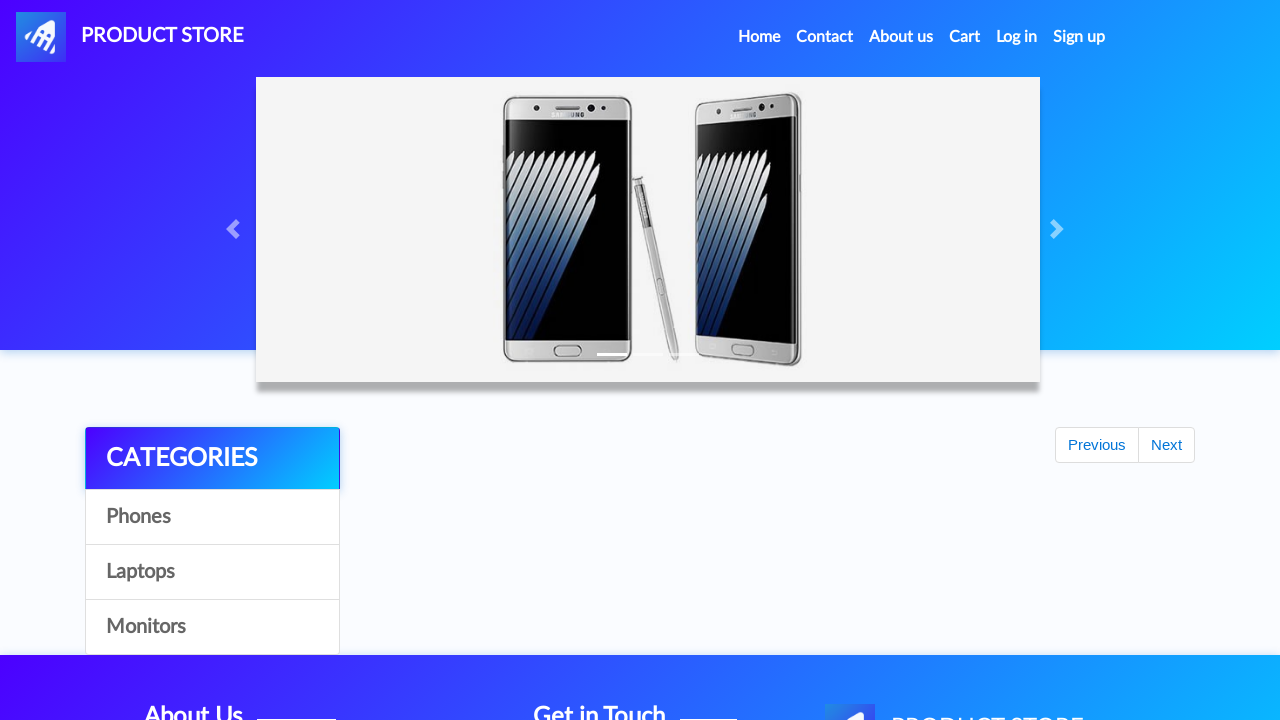

Product categories list loaded
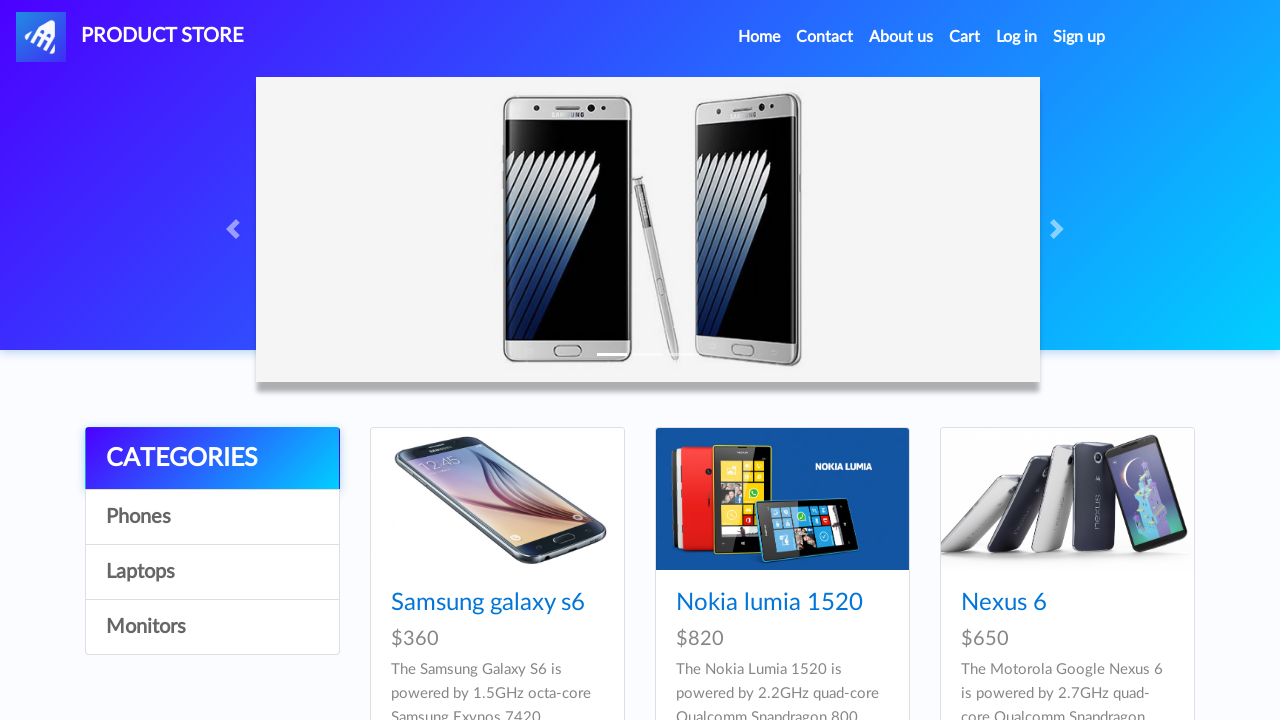

Retrieved all category links from the page
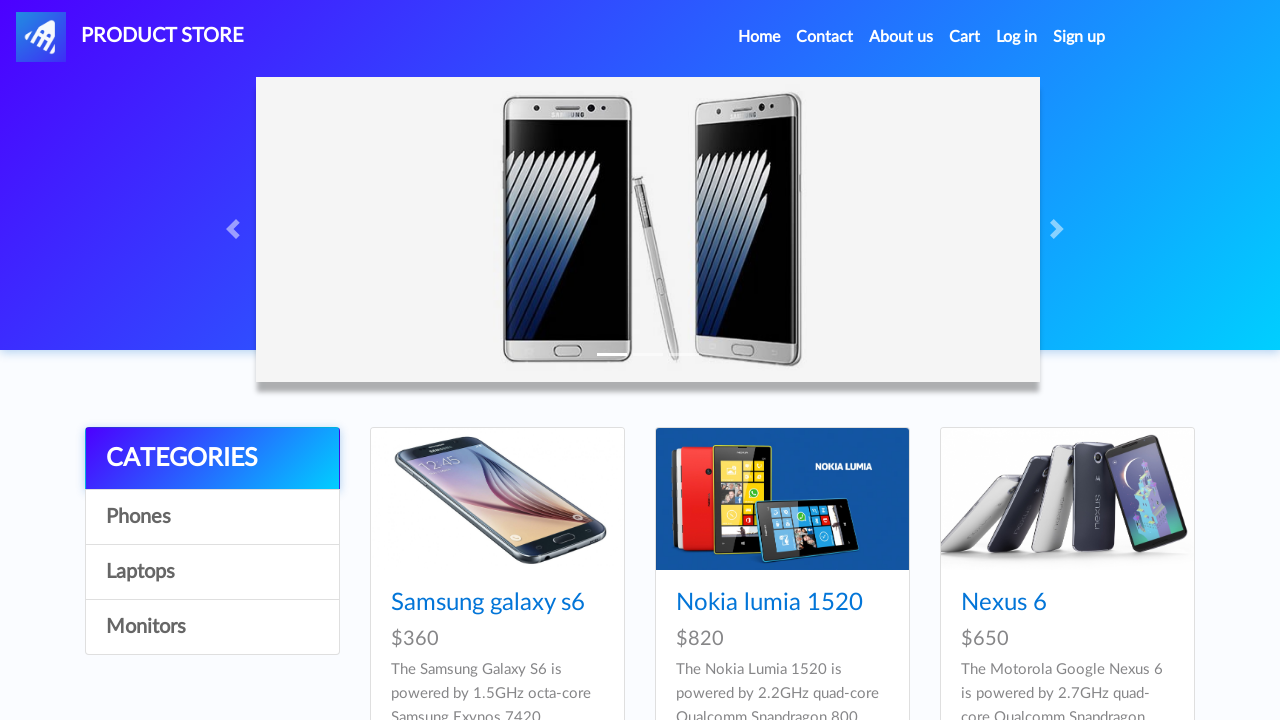

Verified category 0 is visible
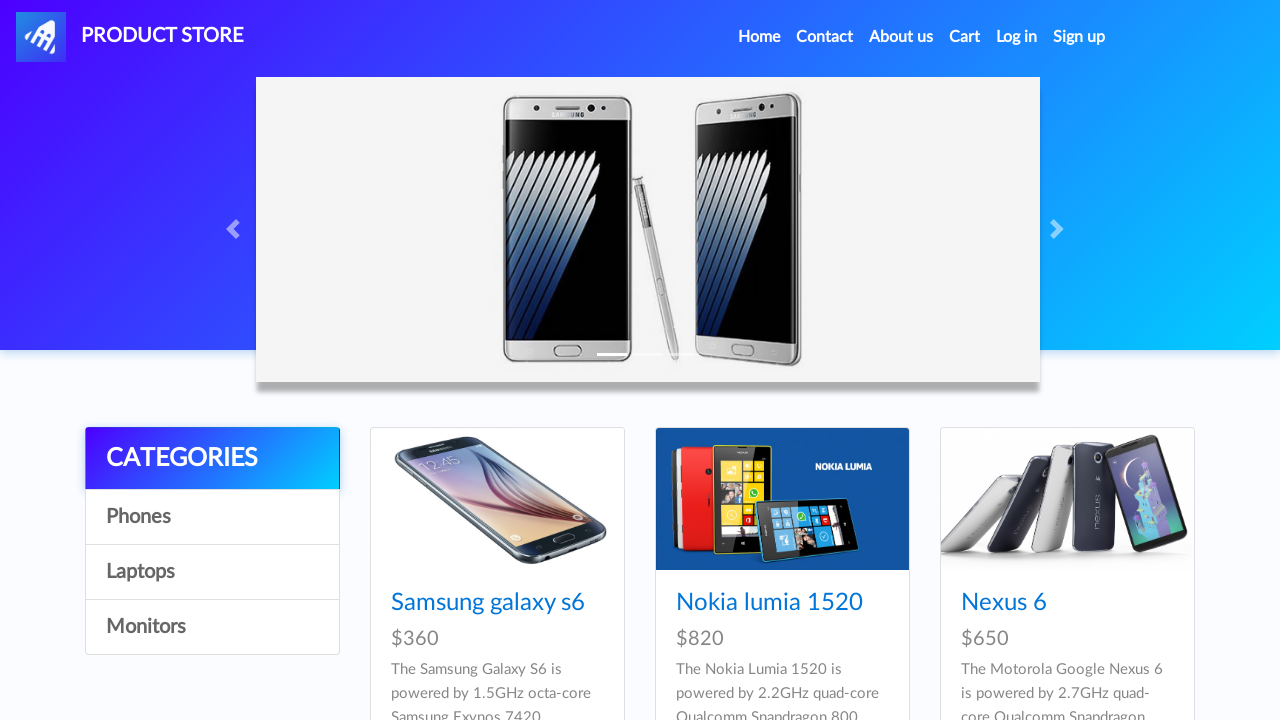

Verified category 0 is enabled
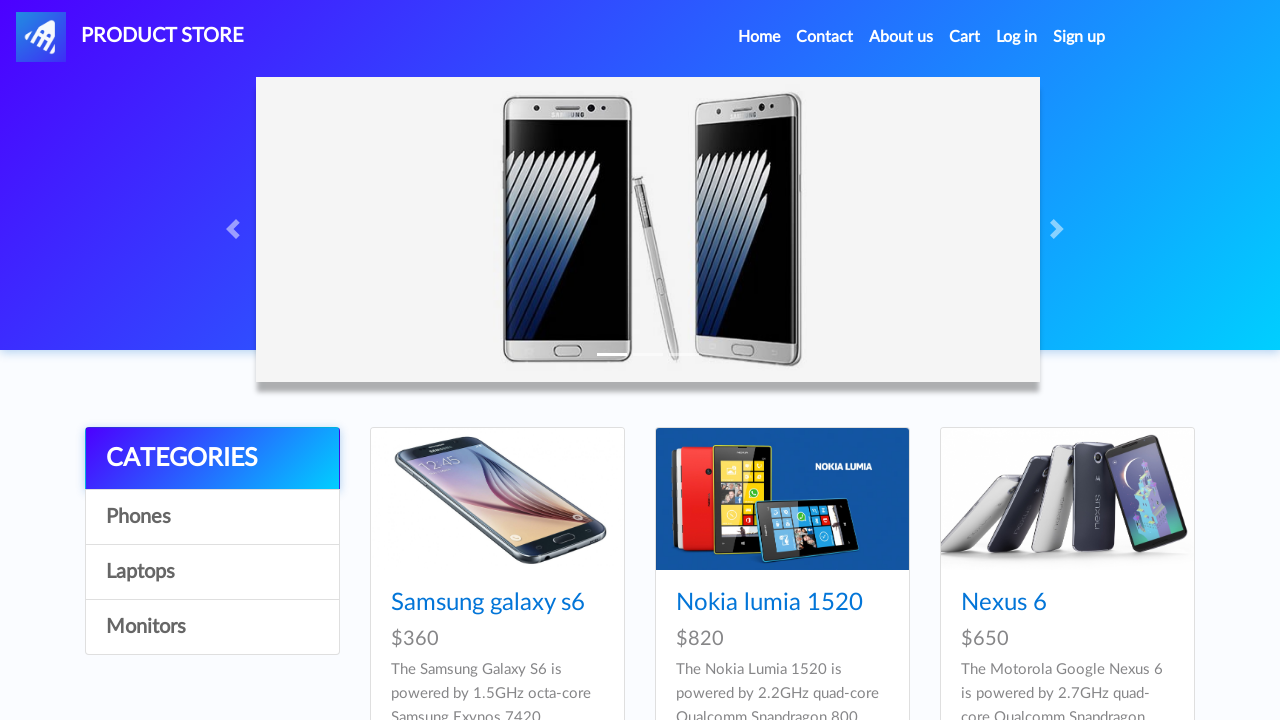

Verified category 0 text is 'CATEGORIES'
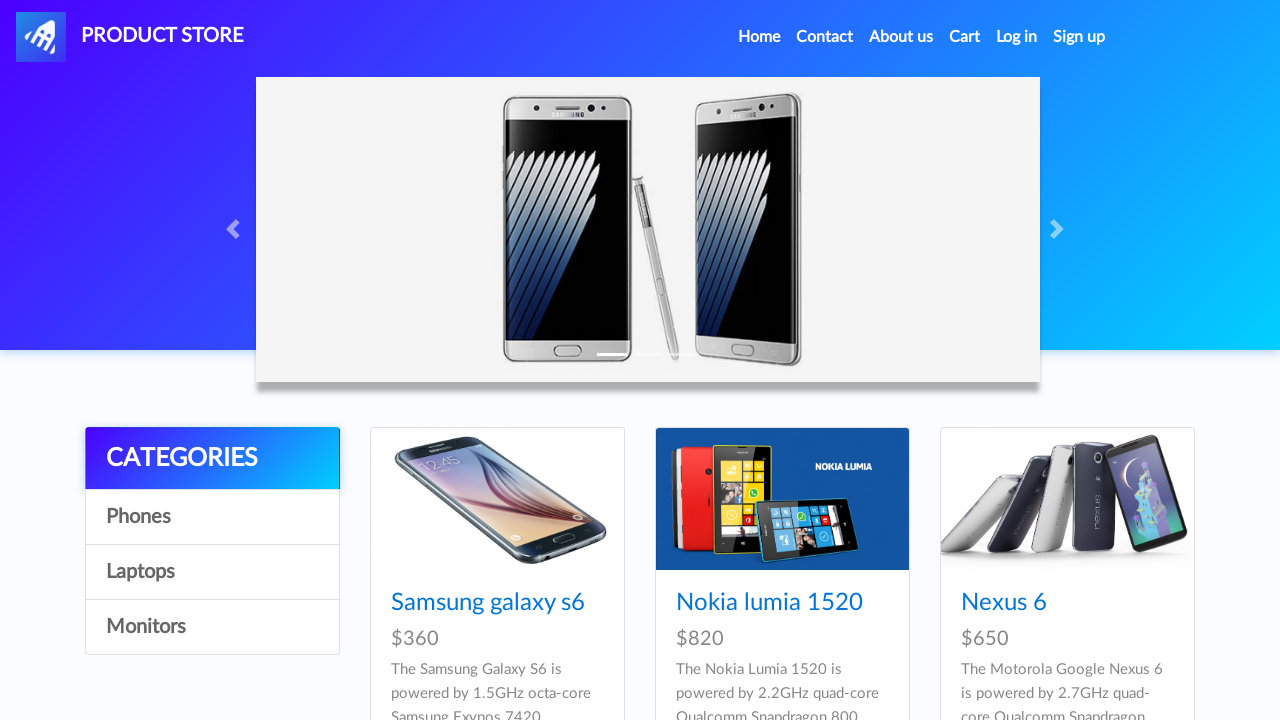

Verified category 1 is visible
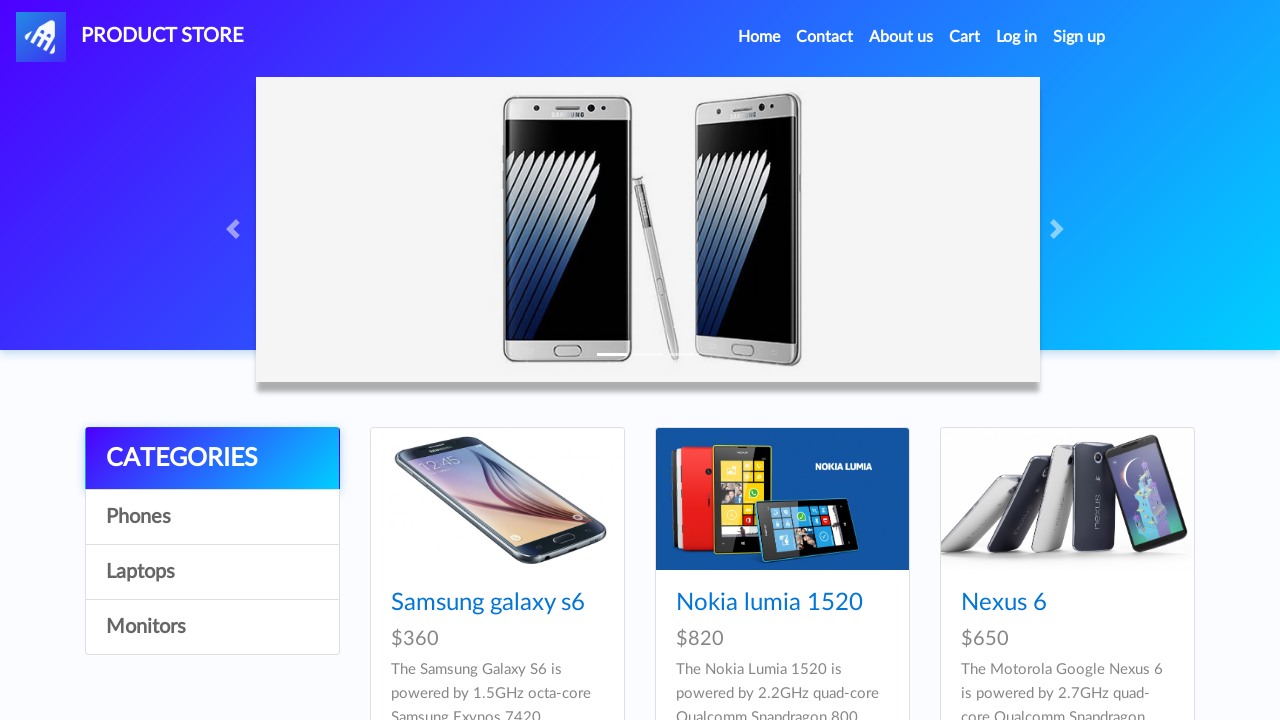

Verified category 1 is enabled
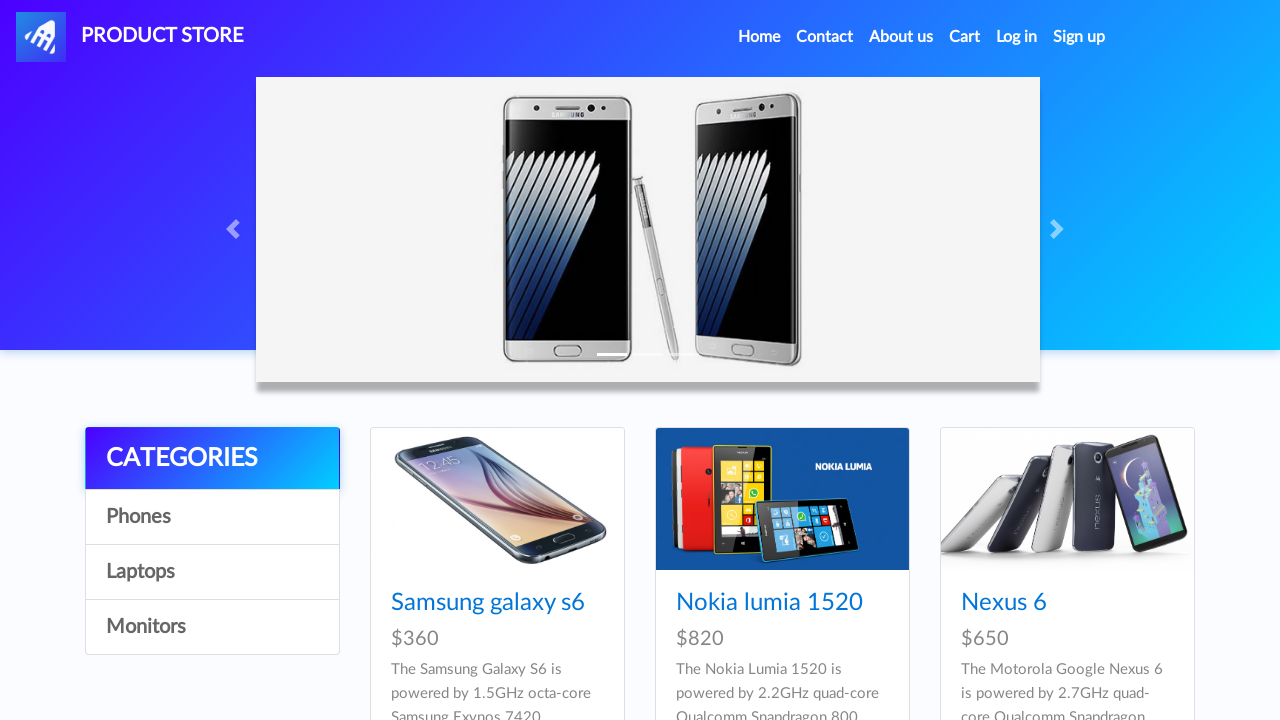

Verified category 1 text is 'Phones'
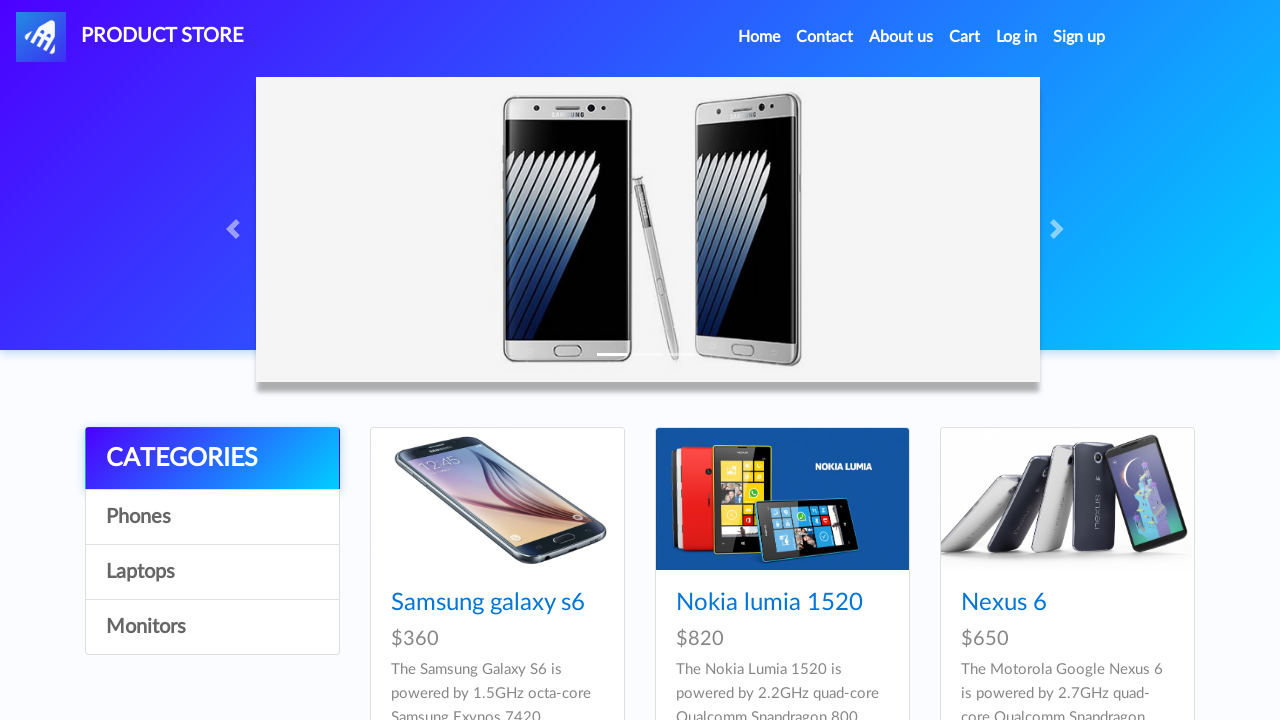

Verified category 2 is visible
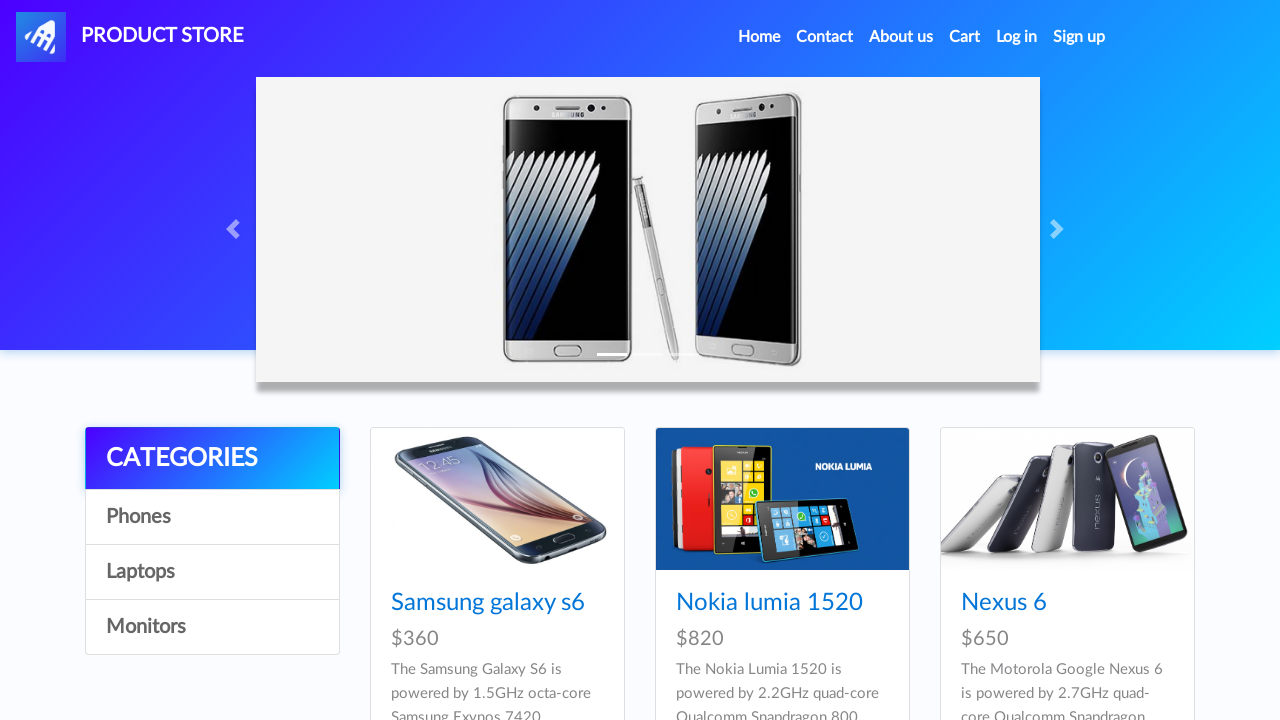

Verified category 2 is enabled
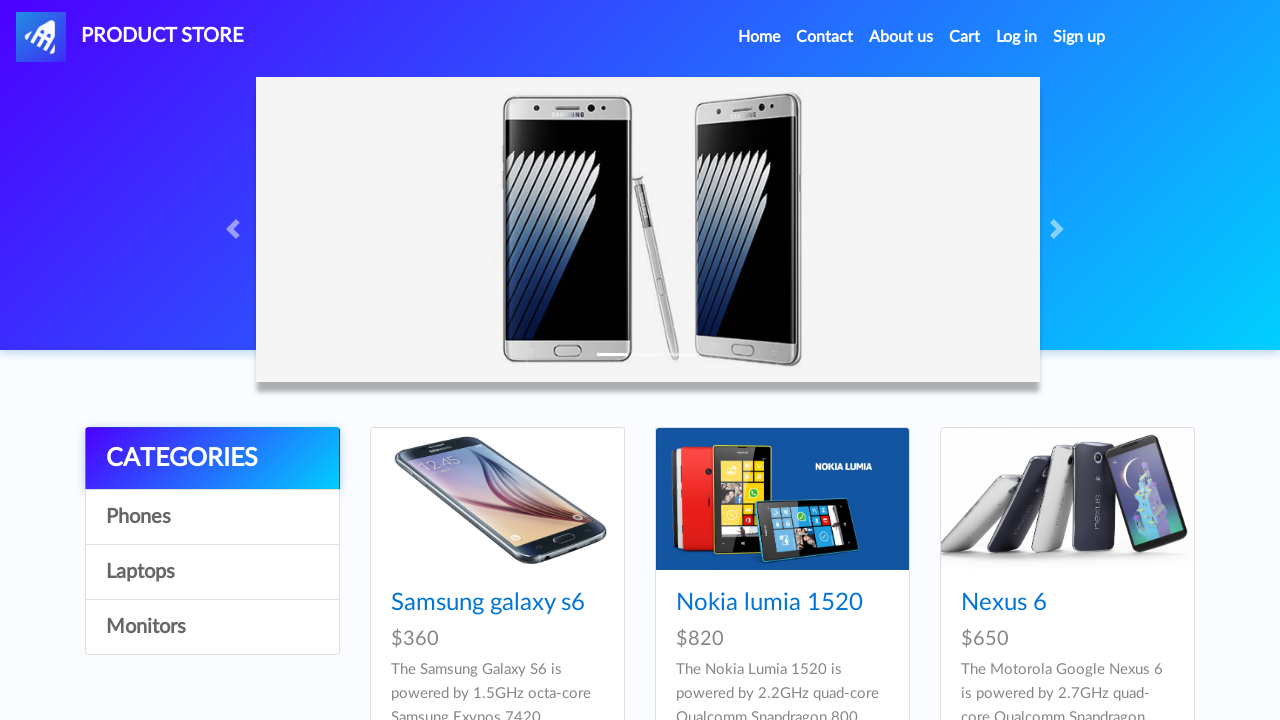

Verified category 2 text is 'Laptops'
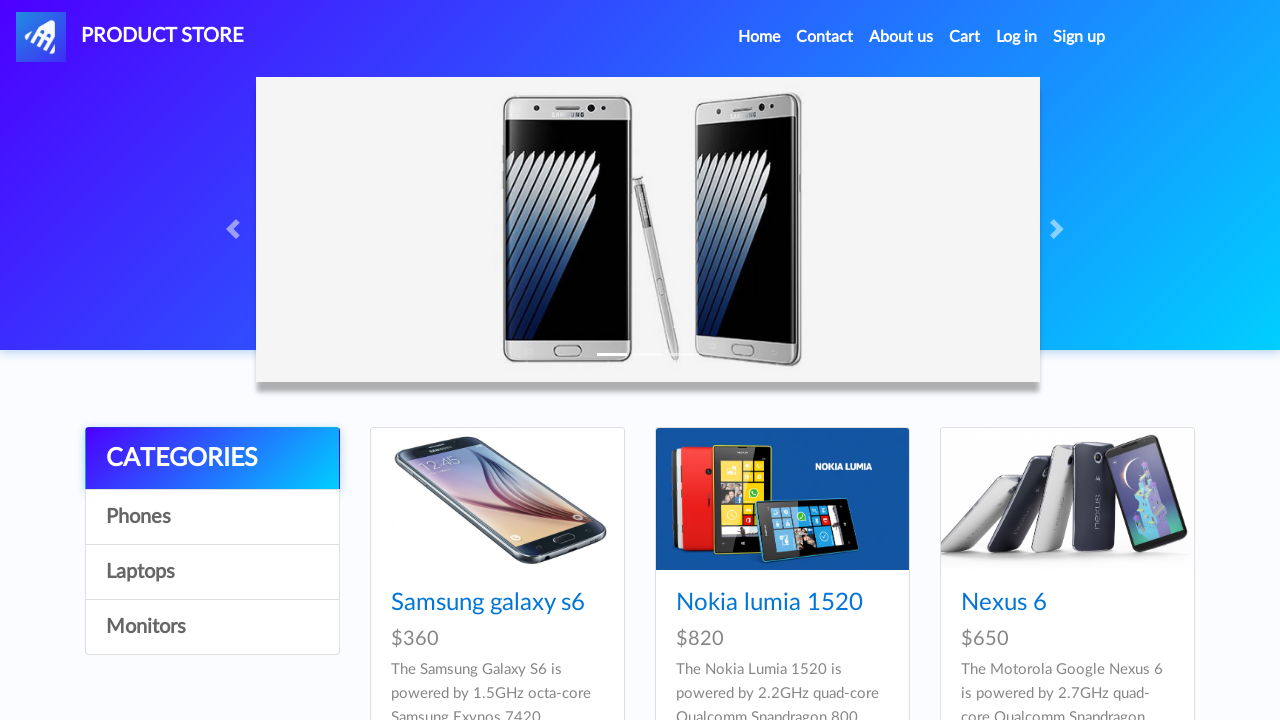

Verified category 3 is visible
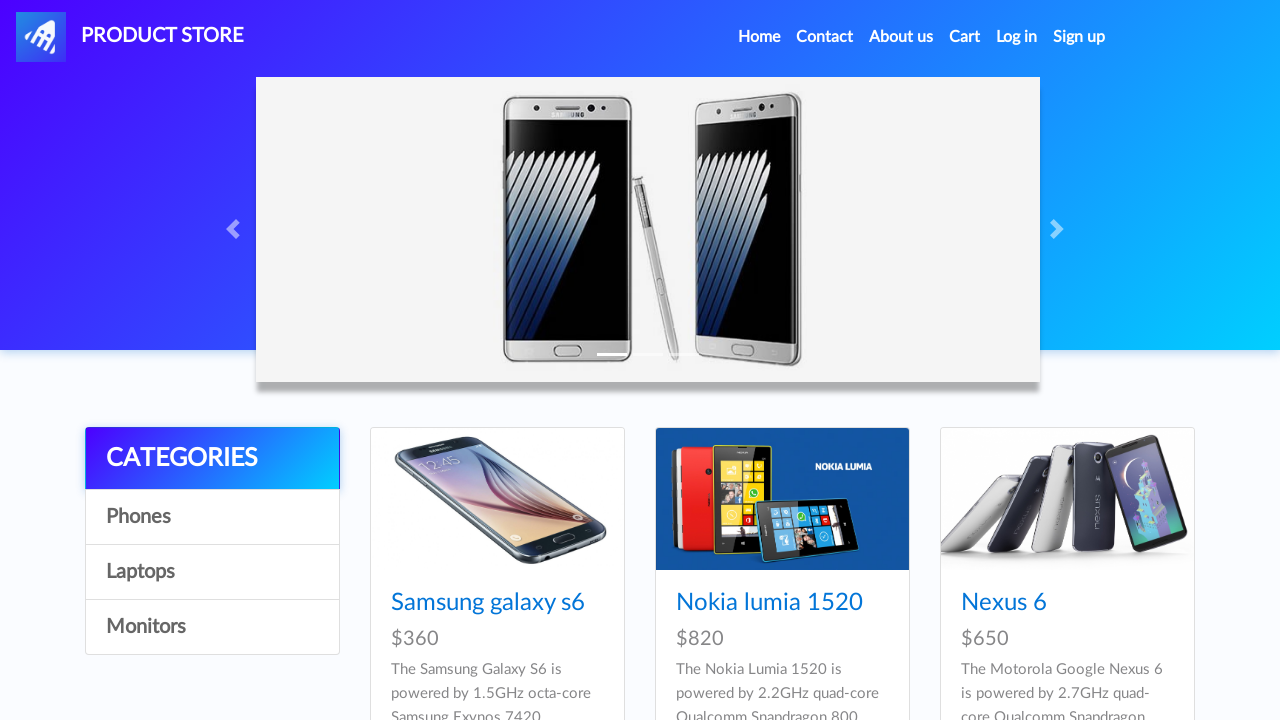

Verified category 3 is enabled
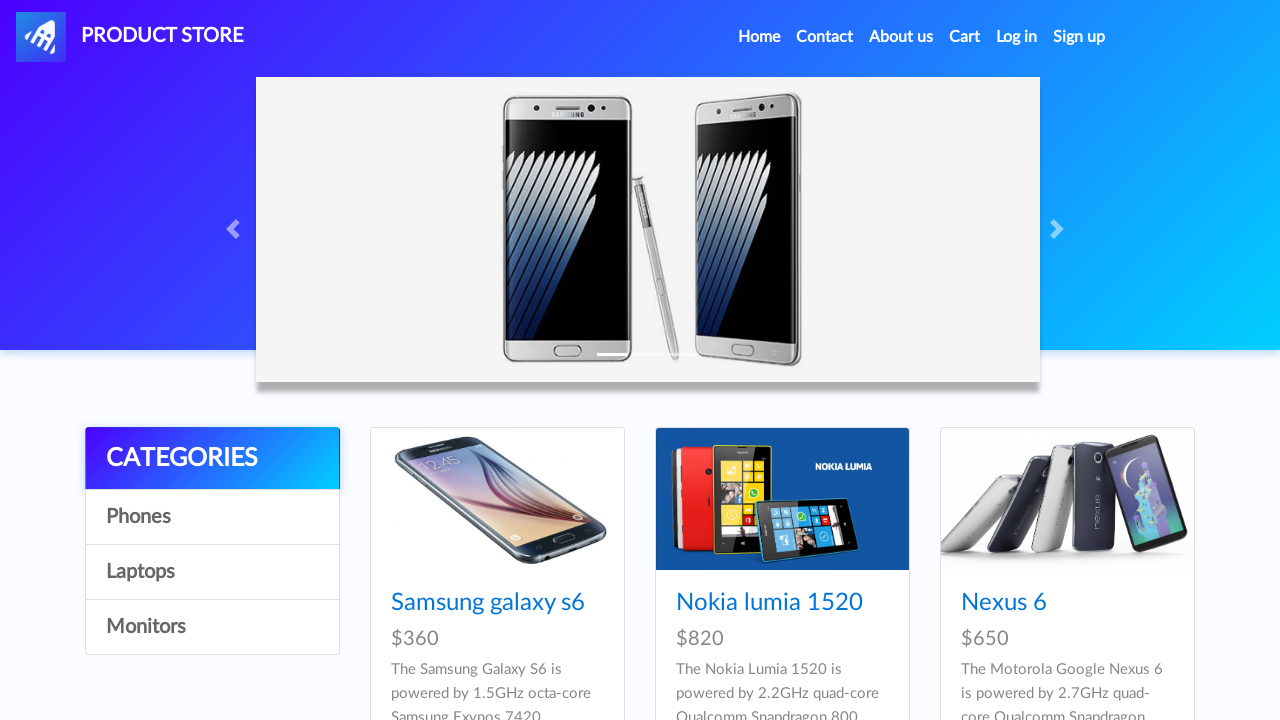

Verified category 3 text is 'Monitors'
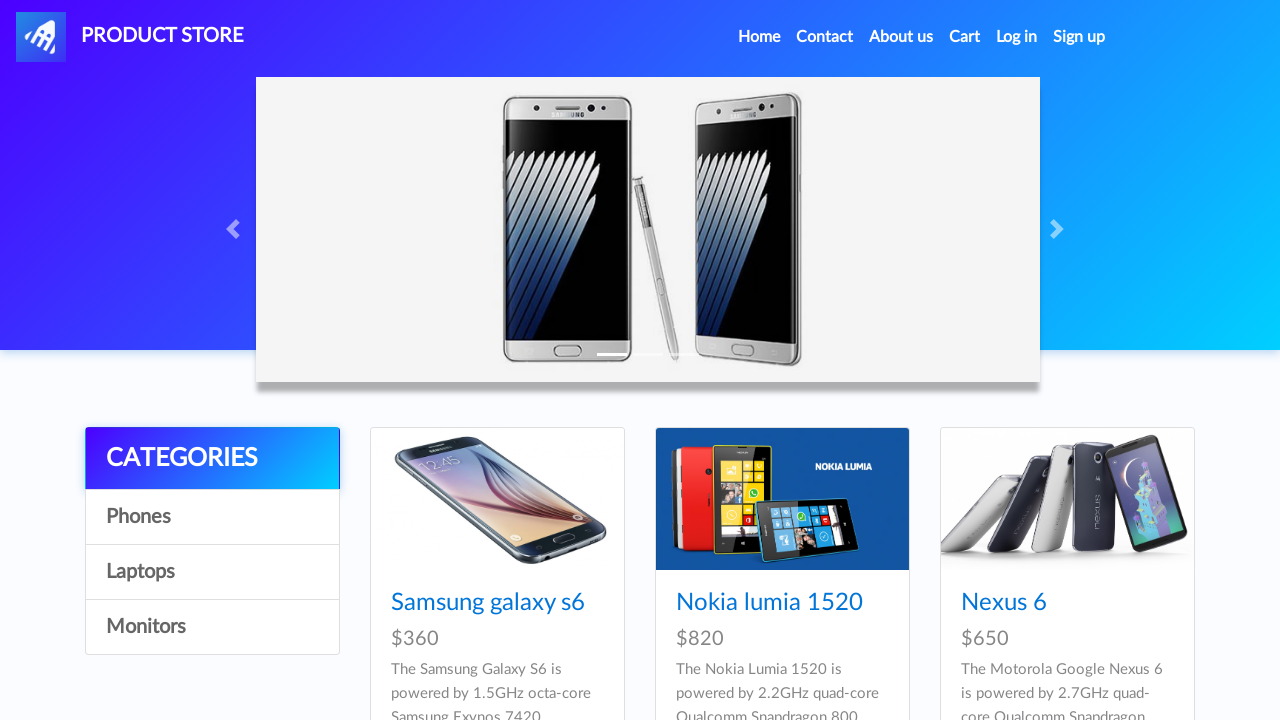

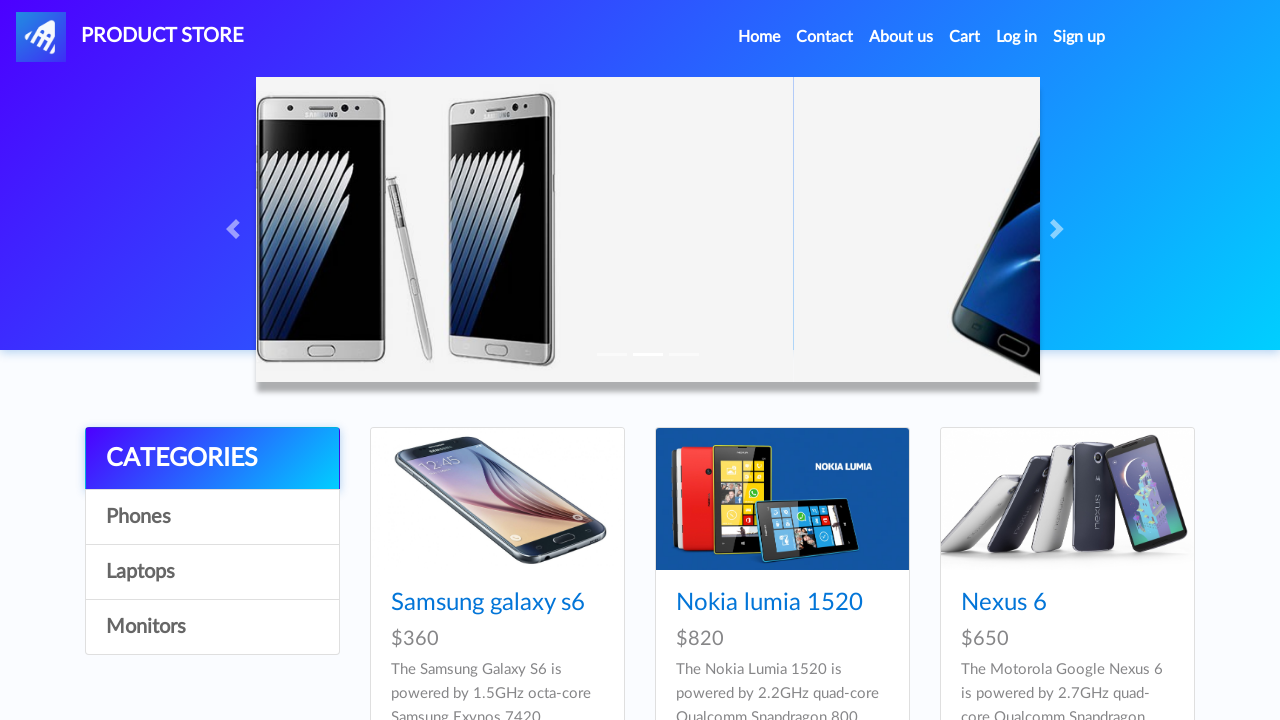